Tests mouse release action by clicking and holding source element, moving to target, then releasing

Starting URL: https://crossbrowsertesting.github.io/drag-and-drop

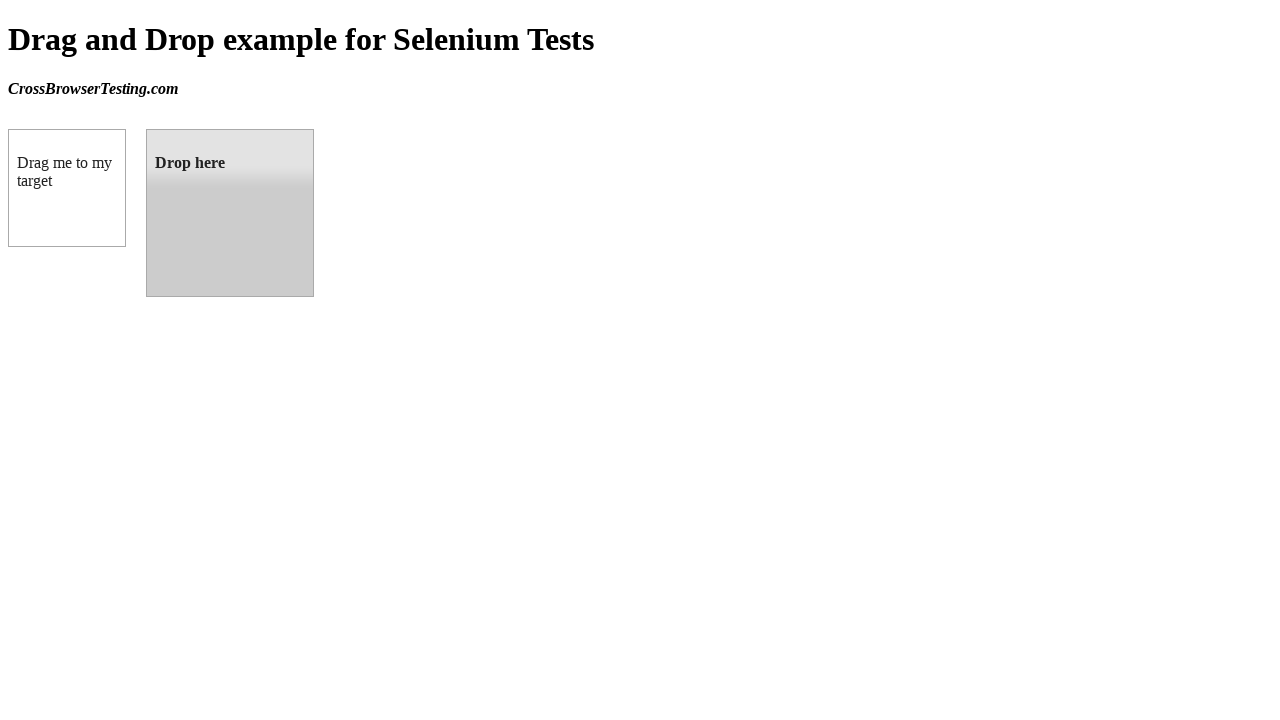

Located source element (box A - draggable)
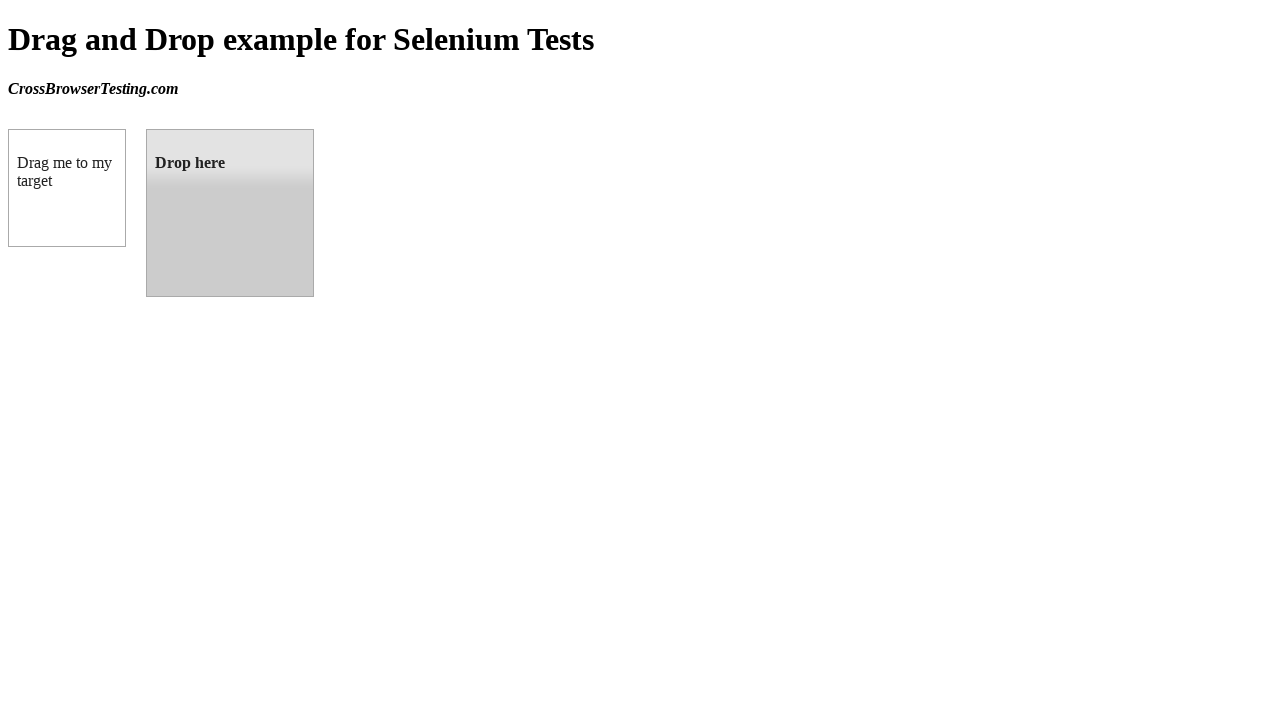

Located target element (box B - droppable)
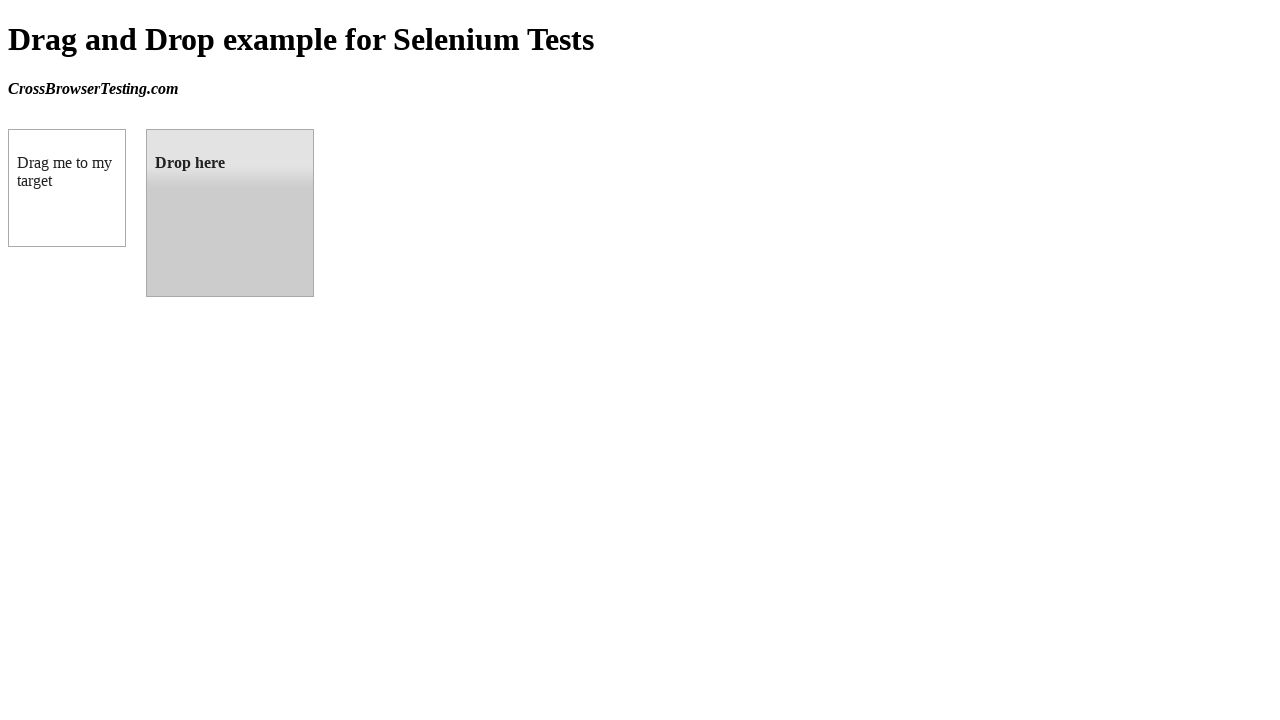

Retrieved bounding box of source element
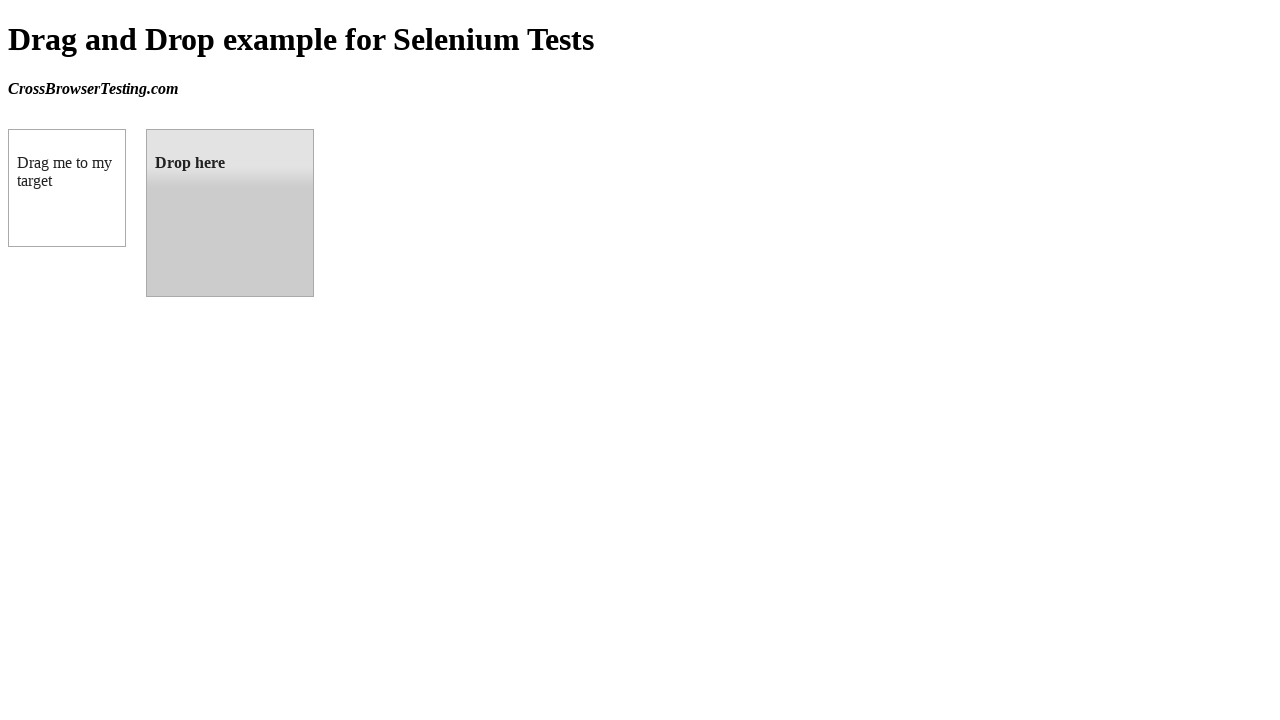

Retrieved bounding box of target element
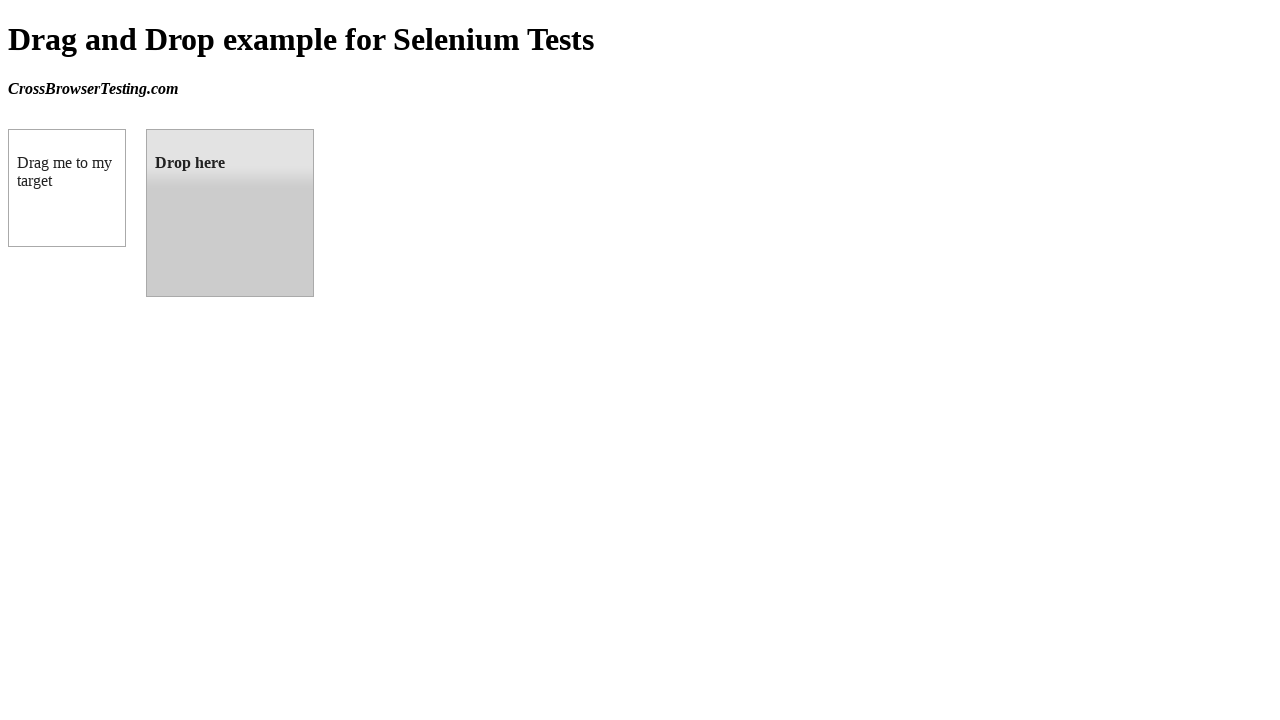

Moved mouse to center of source element at (67, 188)
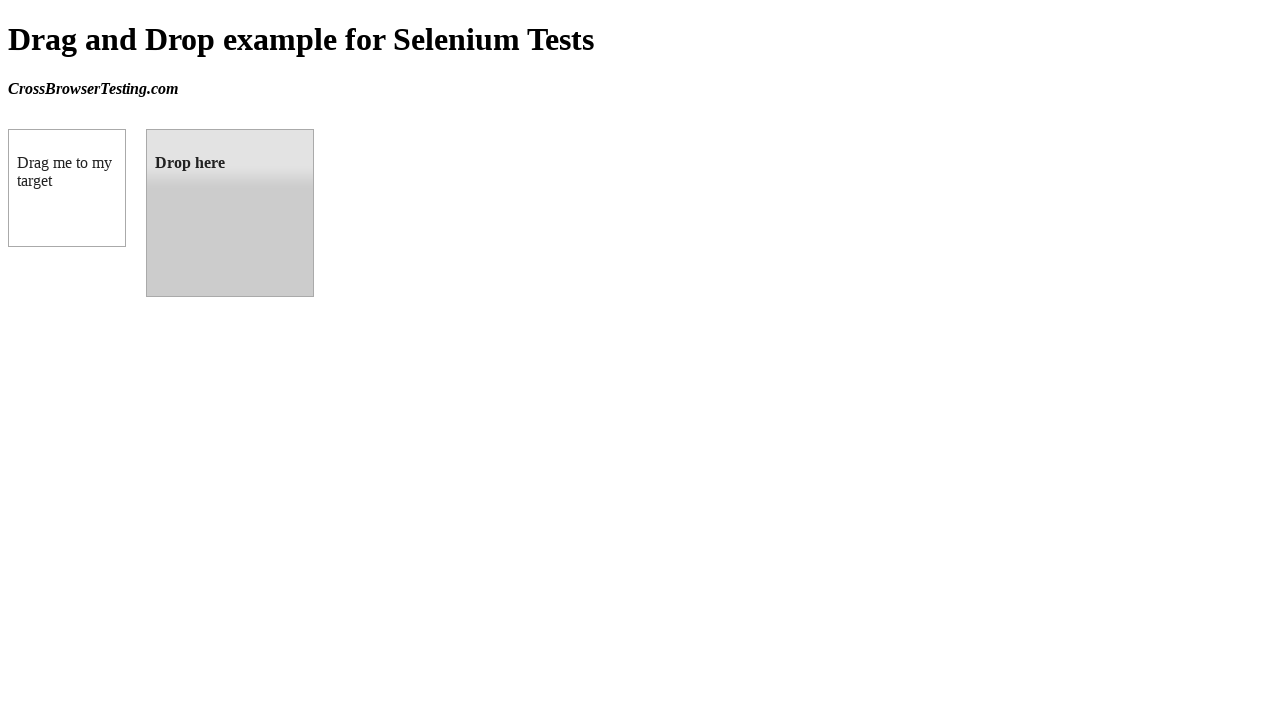

Pressed and held mouse button on source element at (67, 188)
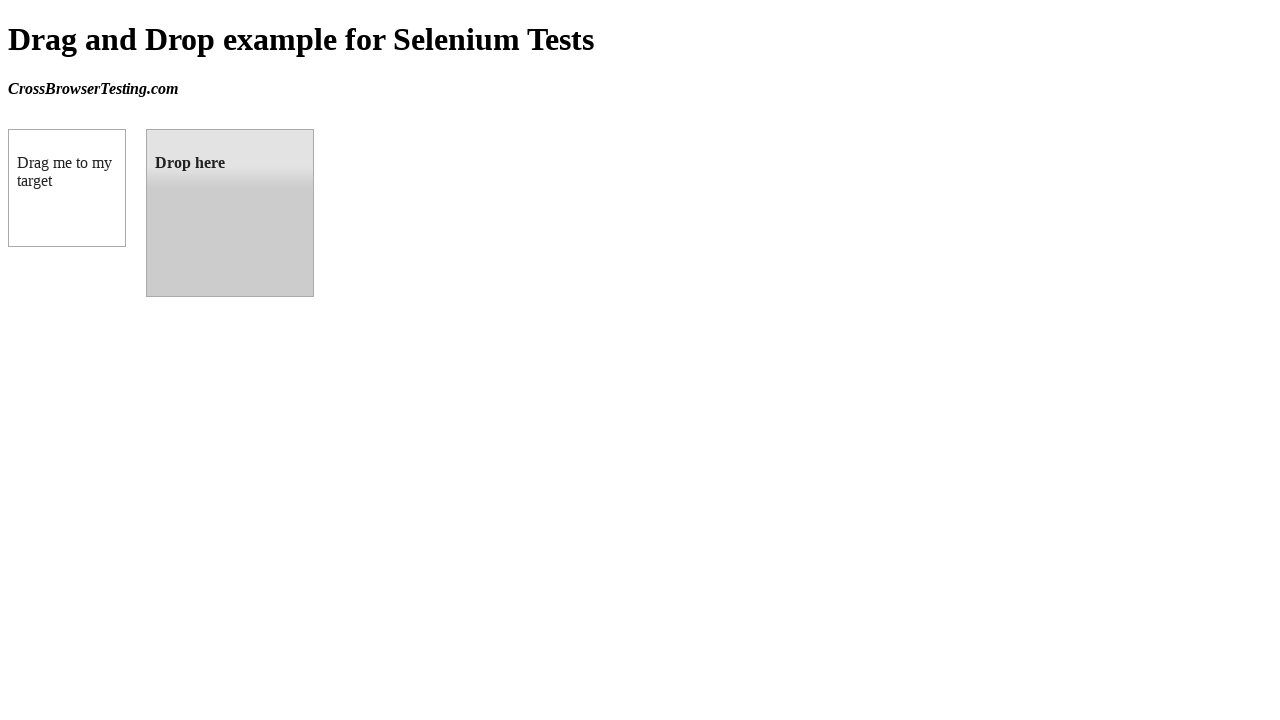

Dragged mouse to center of target element while holding button at (230, 213)
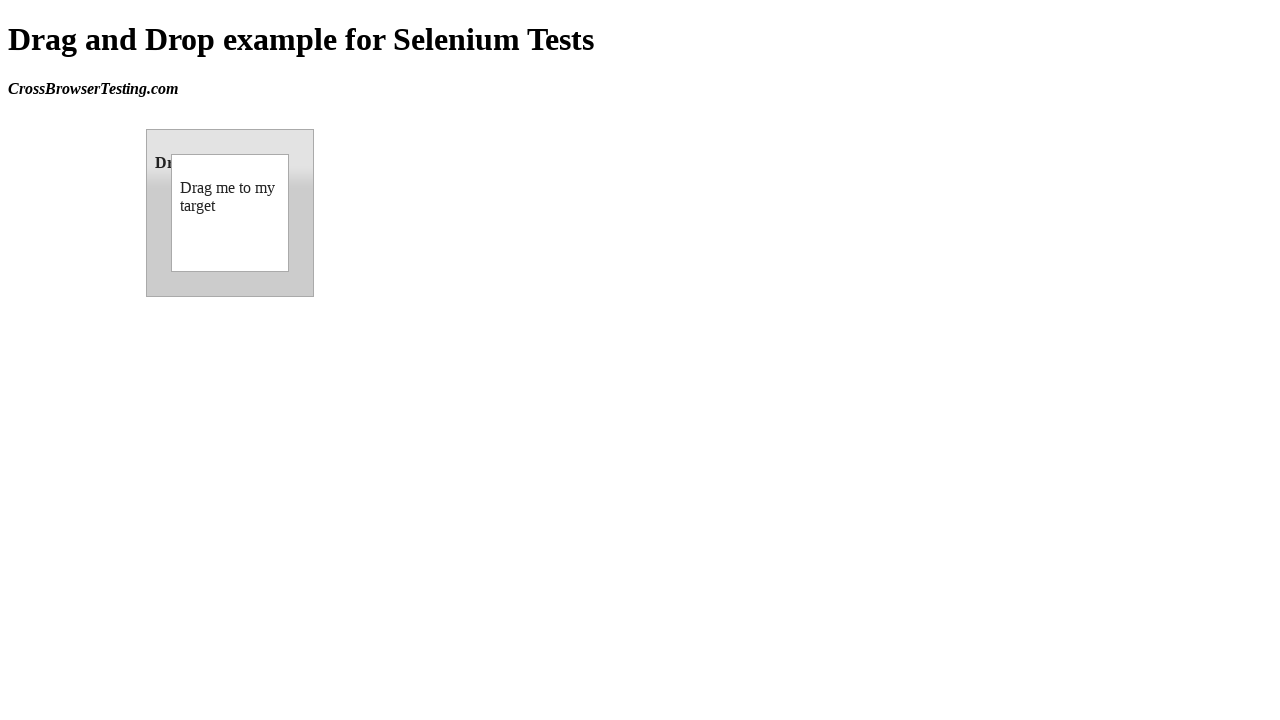

Released mouse button, completing drag and drop operation at (230, 213)
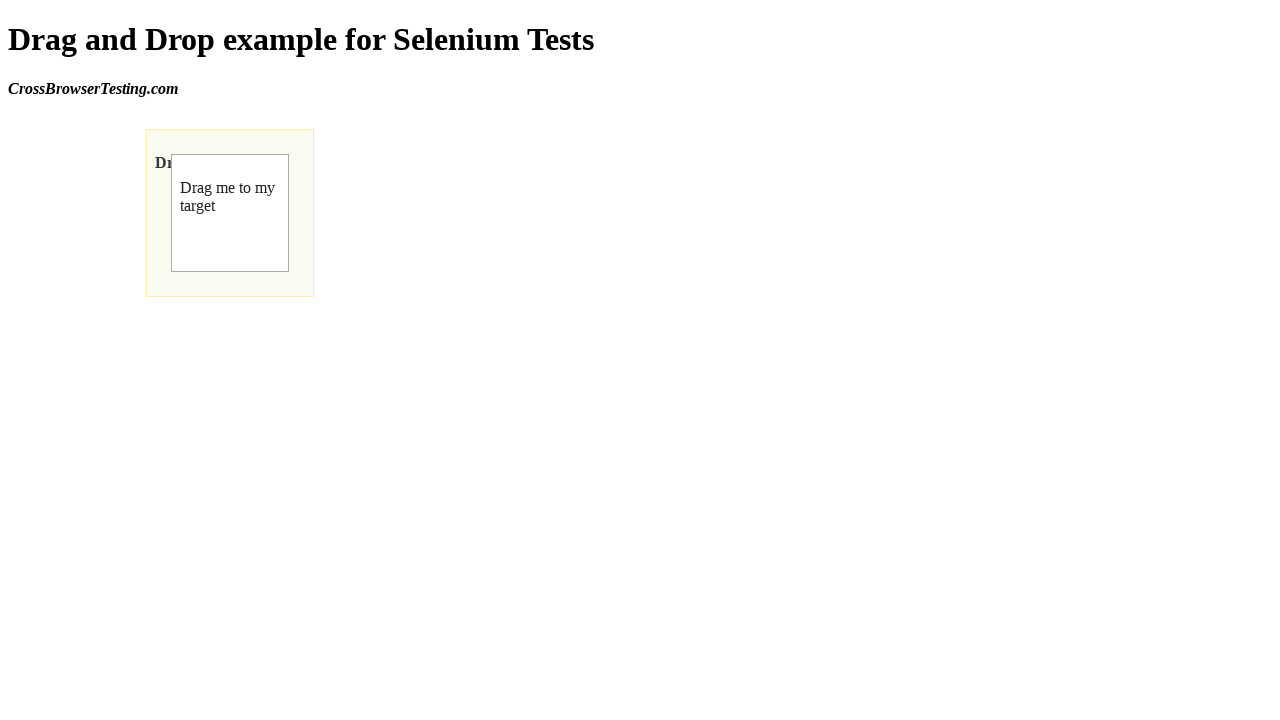

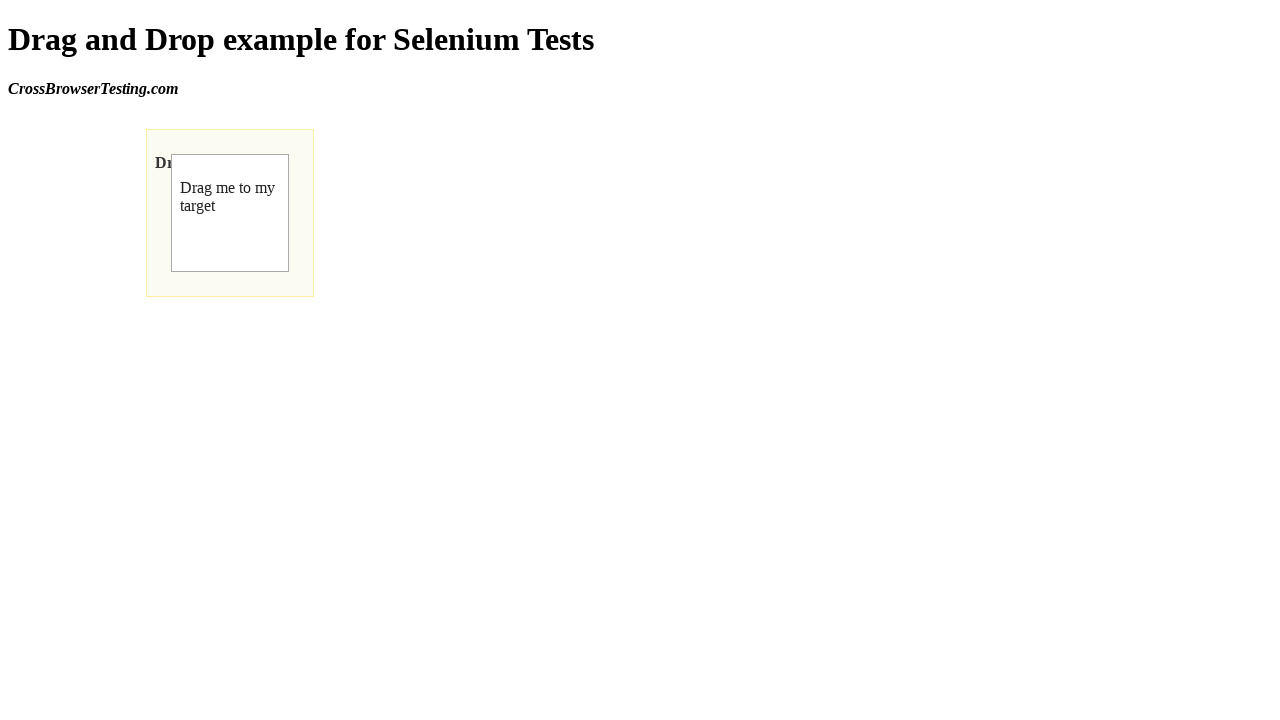